Tests right-click context menu functionality by right-clicking on A/B Testing link and opening it in a new window

Starting URL: https://practice.cydeo.com/

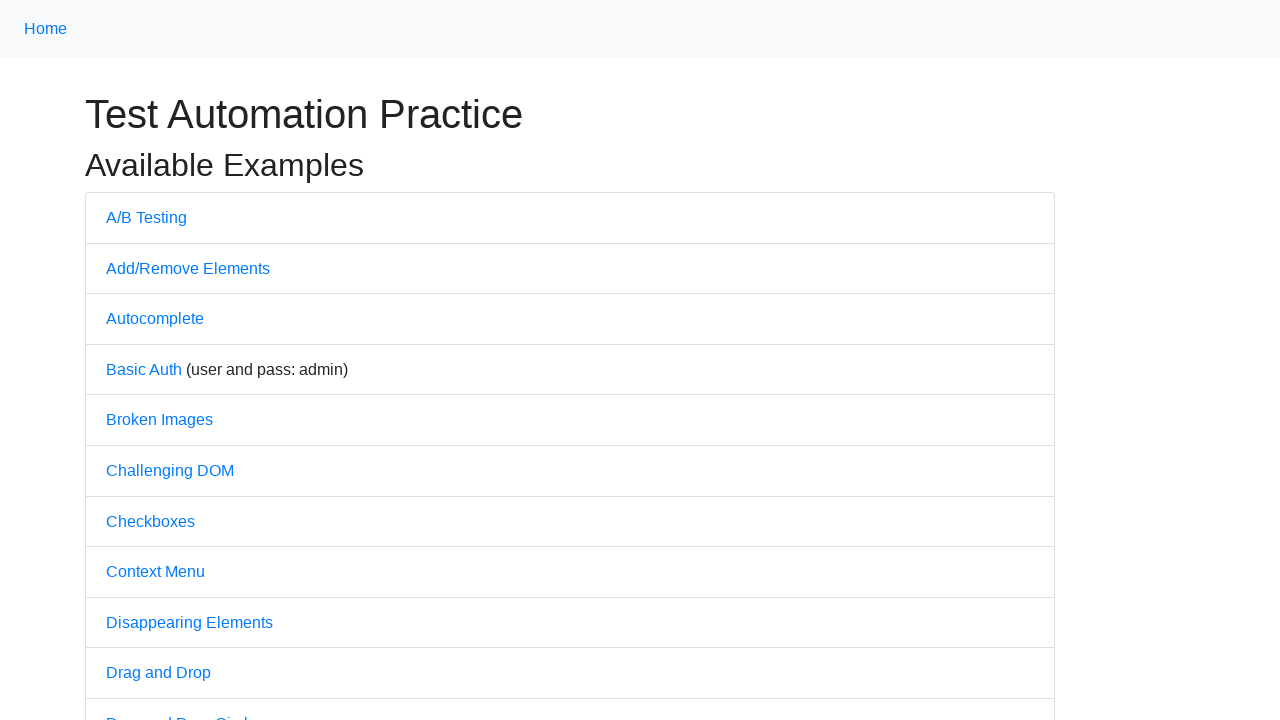

Right-clicked on A/B Testing link to open context menu at (146, 217) on text=A/B Testing
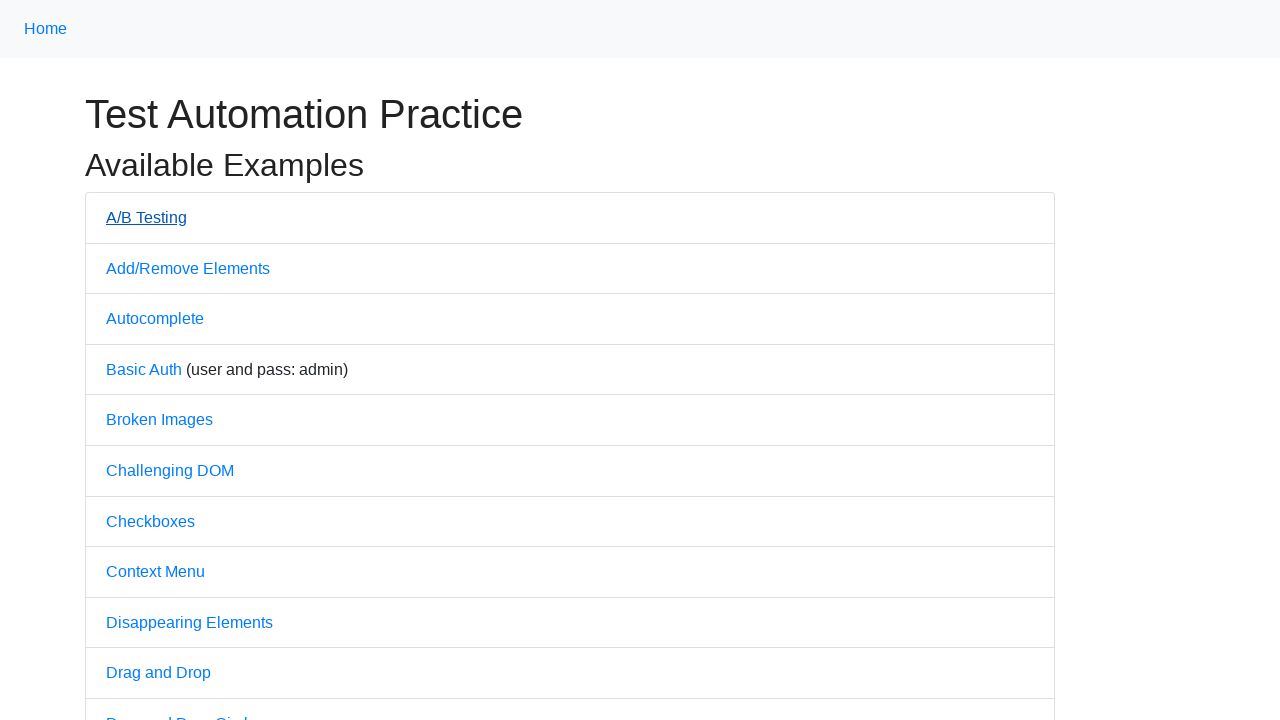

Pressed ArrowDown to navigate context menu
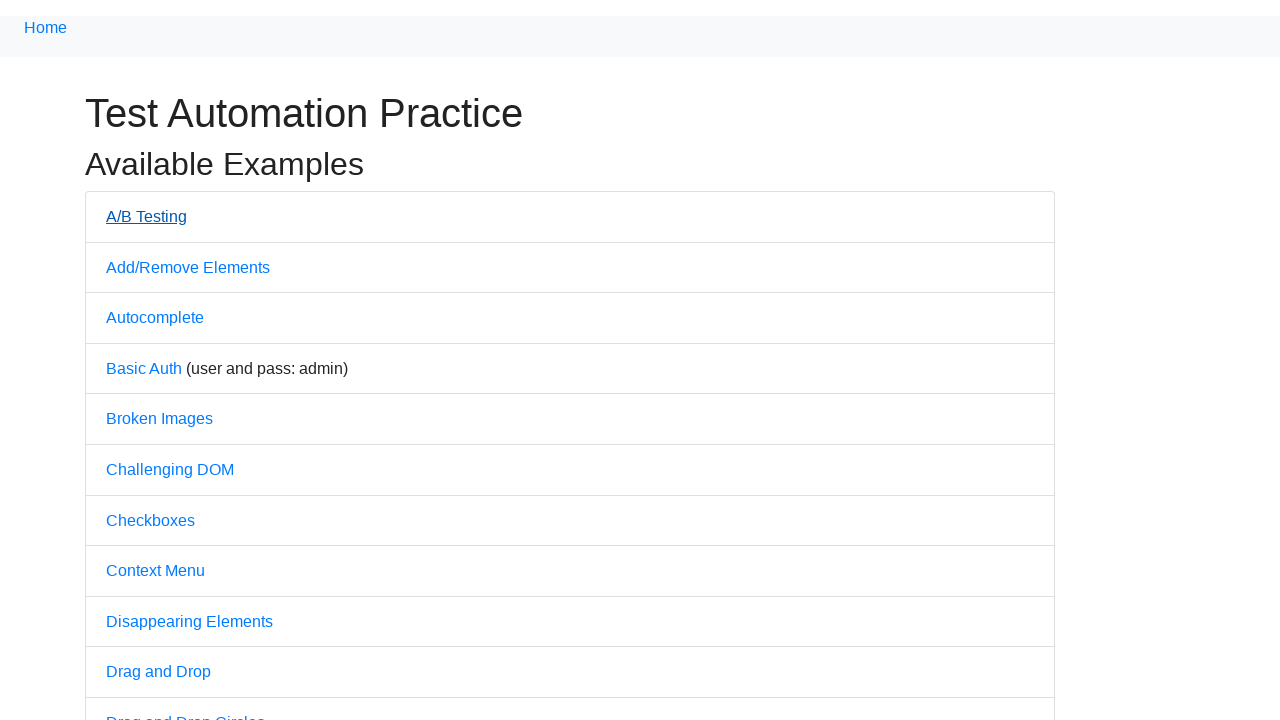

Pressed ArrowDown again to navigate context menu
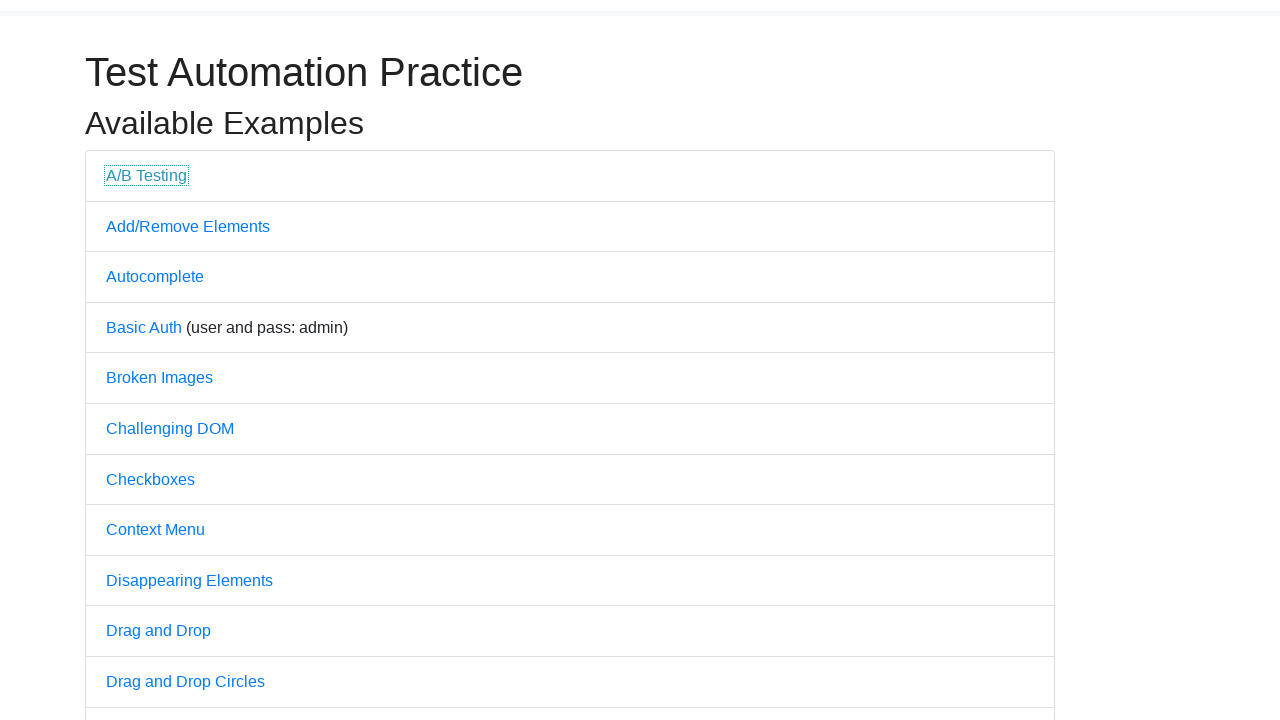

Pressed Enter to open link in new window
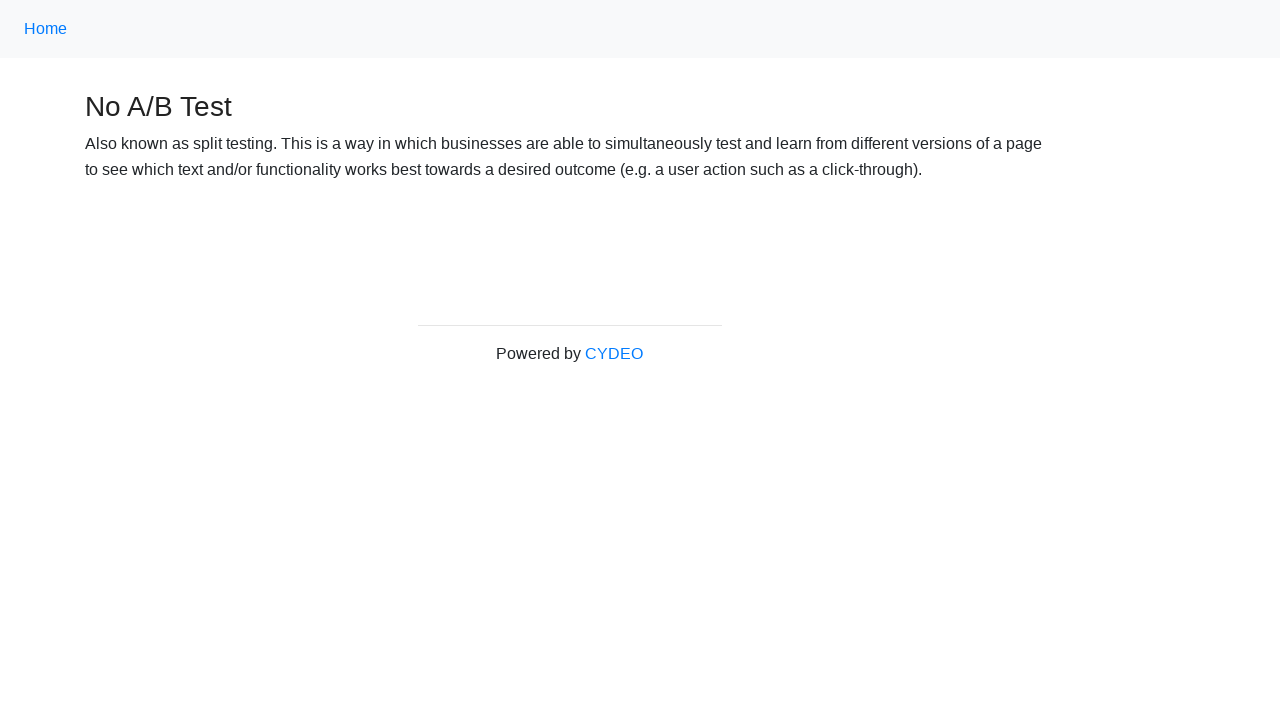

Waited for page to load (networkidle)
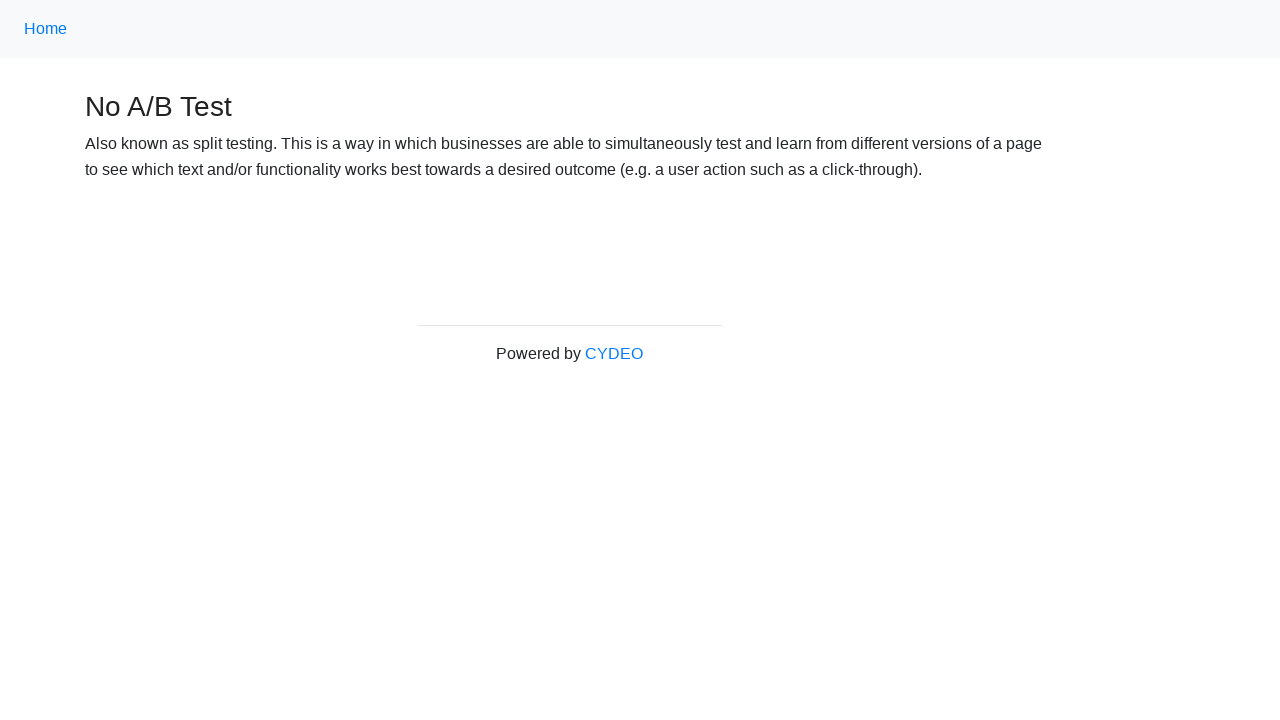

Verified page title is 'No A/B Test'
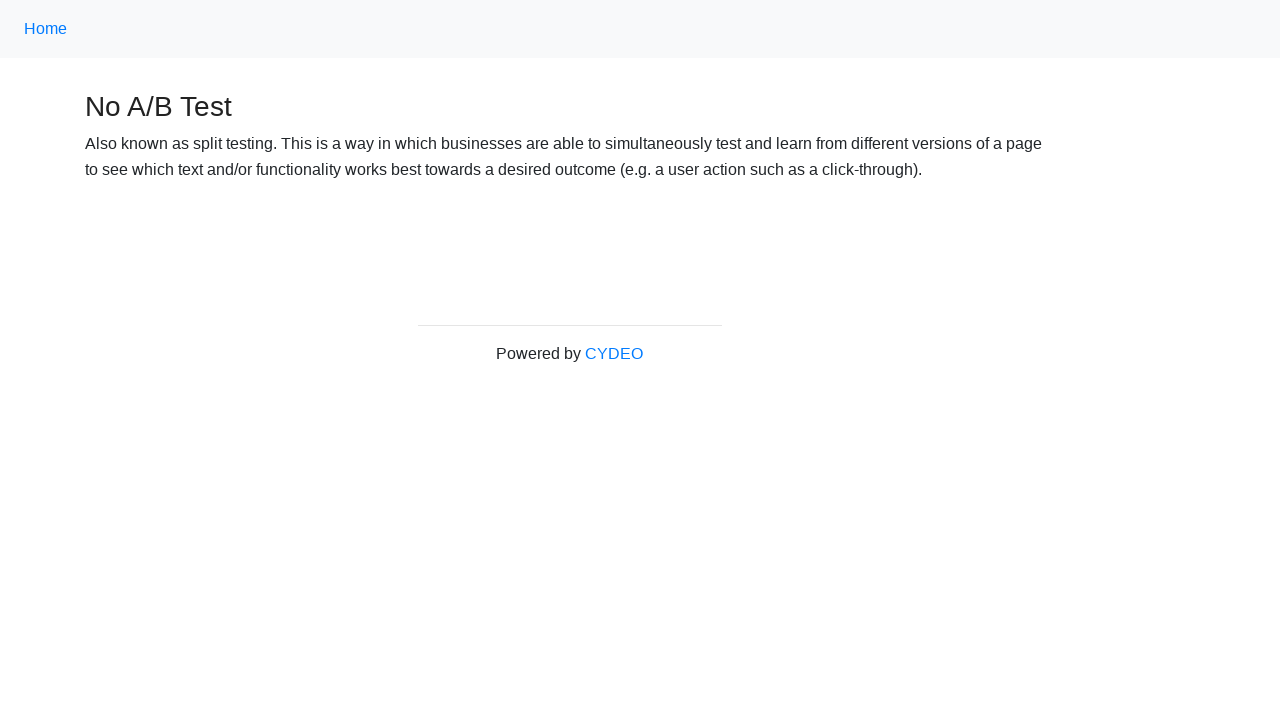

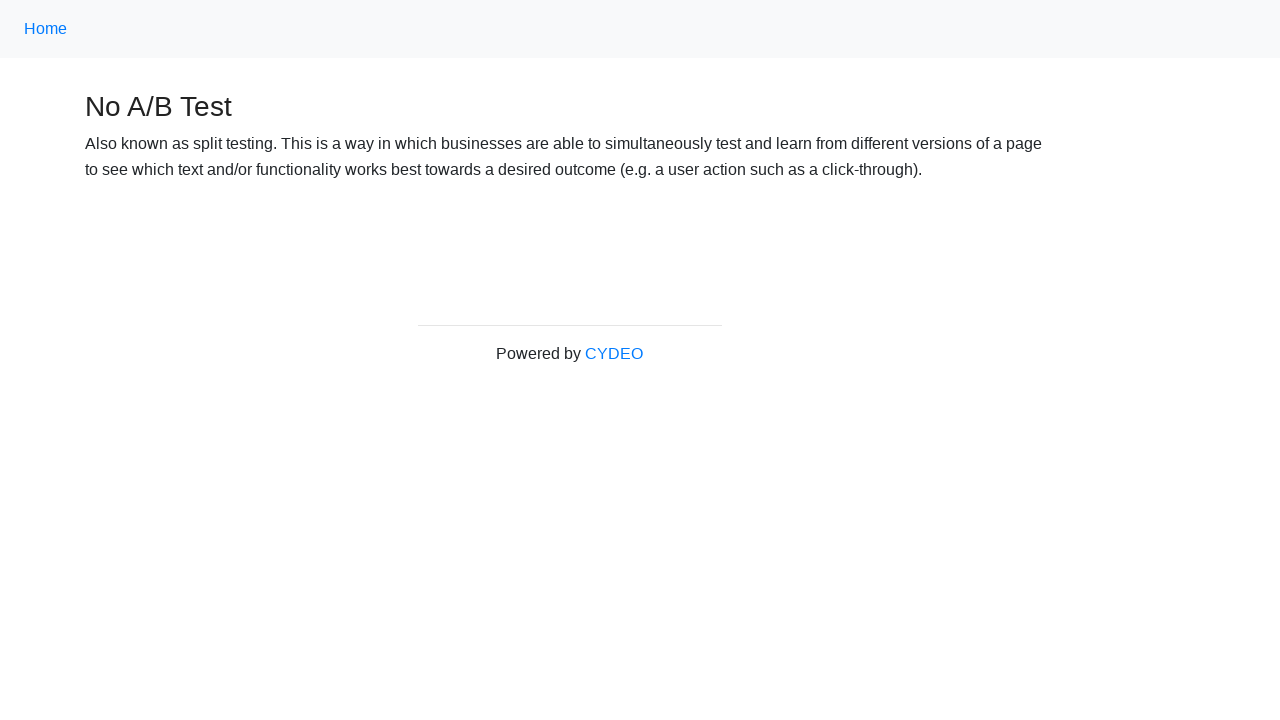